Tests clicking a button that opens a new window

Starting URL: https://demoqa.com/browser-windows

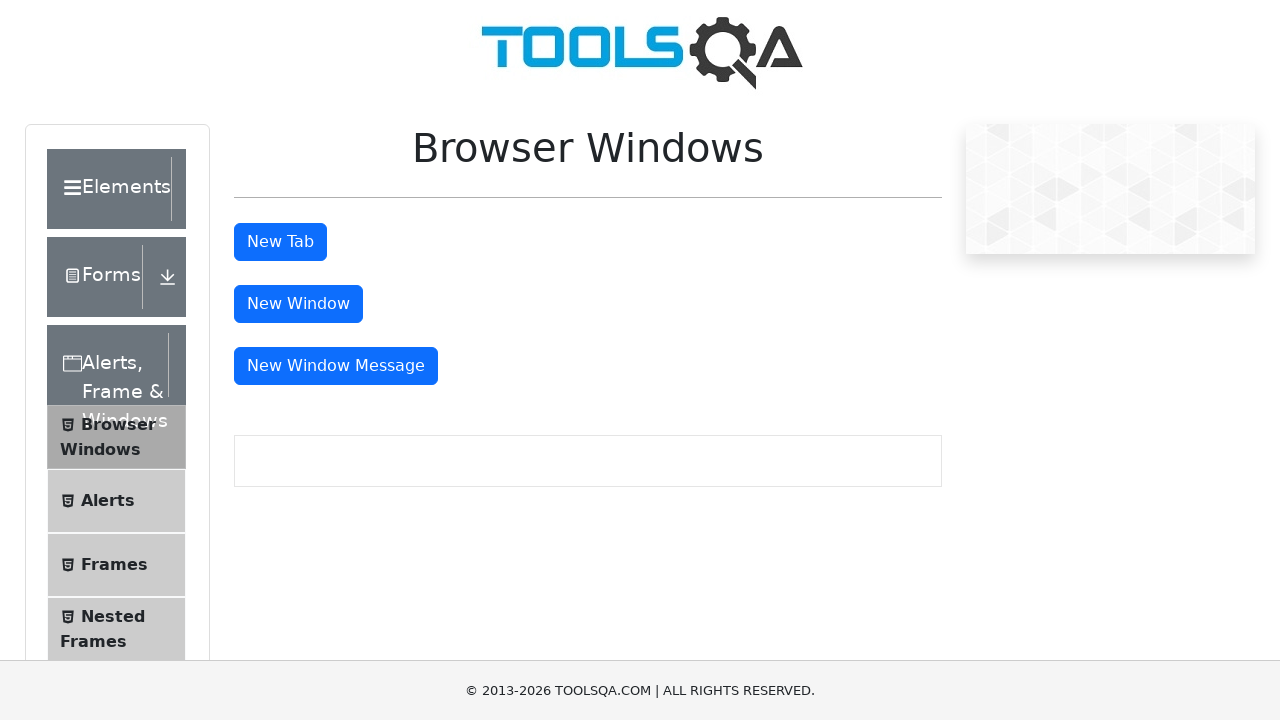

Clicked 'New Window' button to open new window at (298, 304) on #windowButton
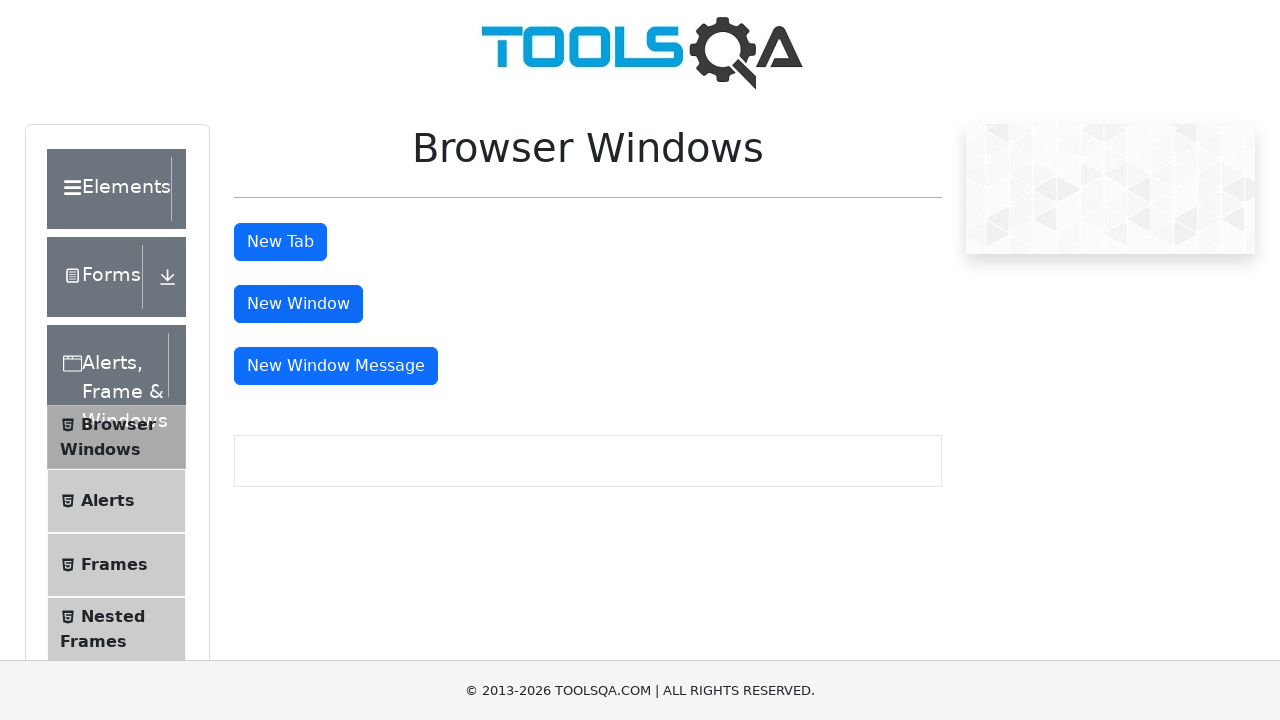

New window opened and captured
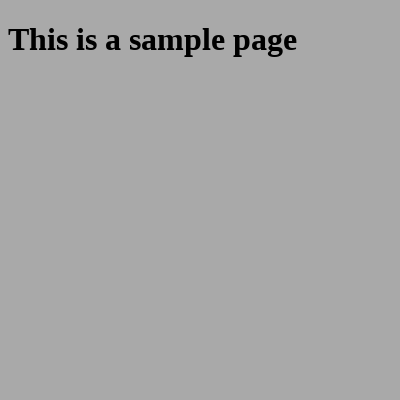

New window finished loading
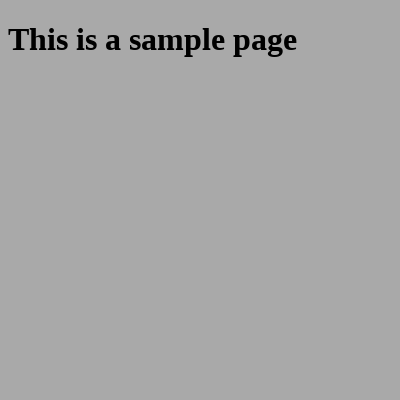

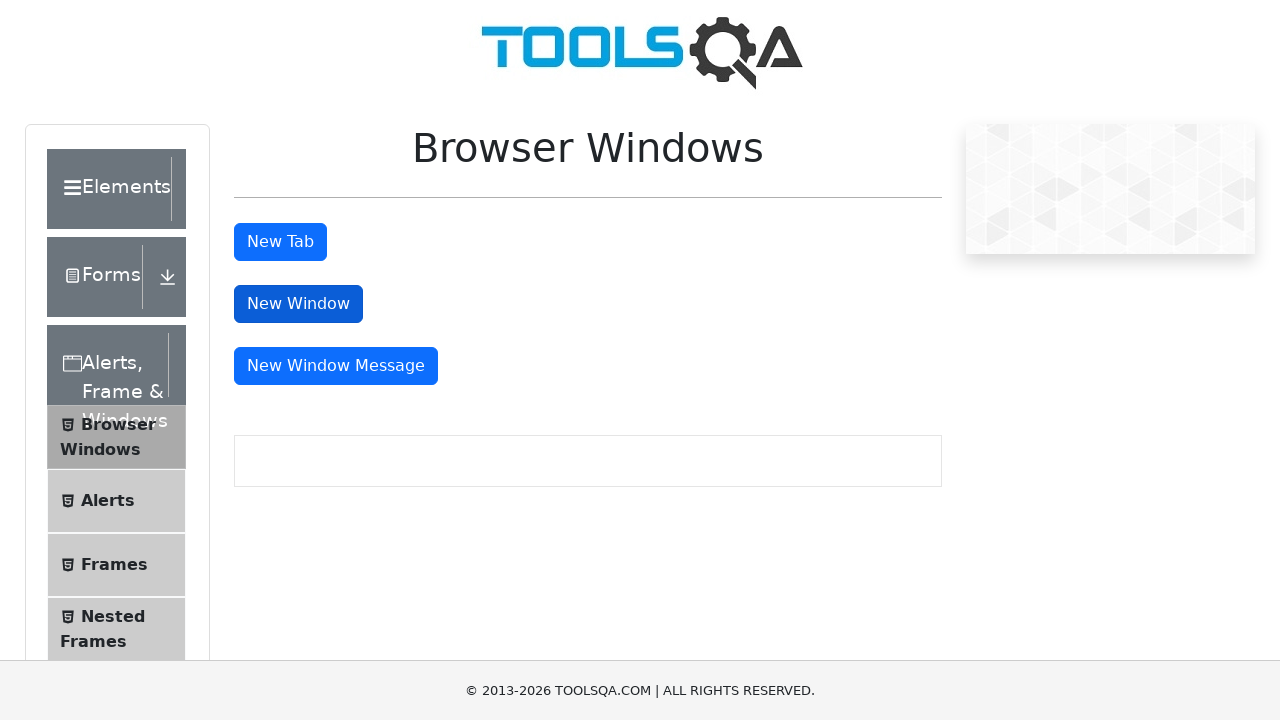